Navigates to RedBus website and waits for the page to load, monitoring console messages during the process.

Starting URL: https://www.redbus.in

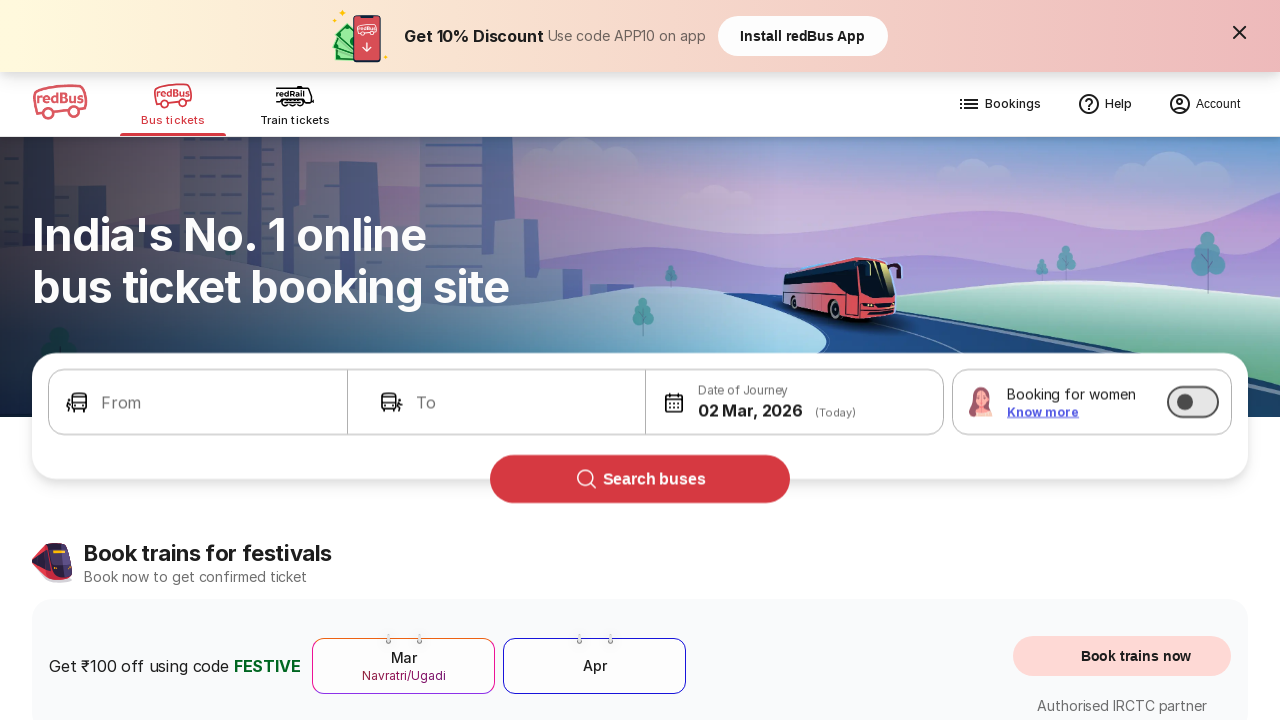

Set up console message listener to monitor all console messages
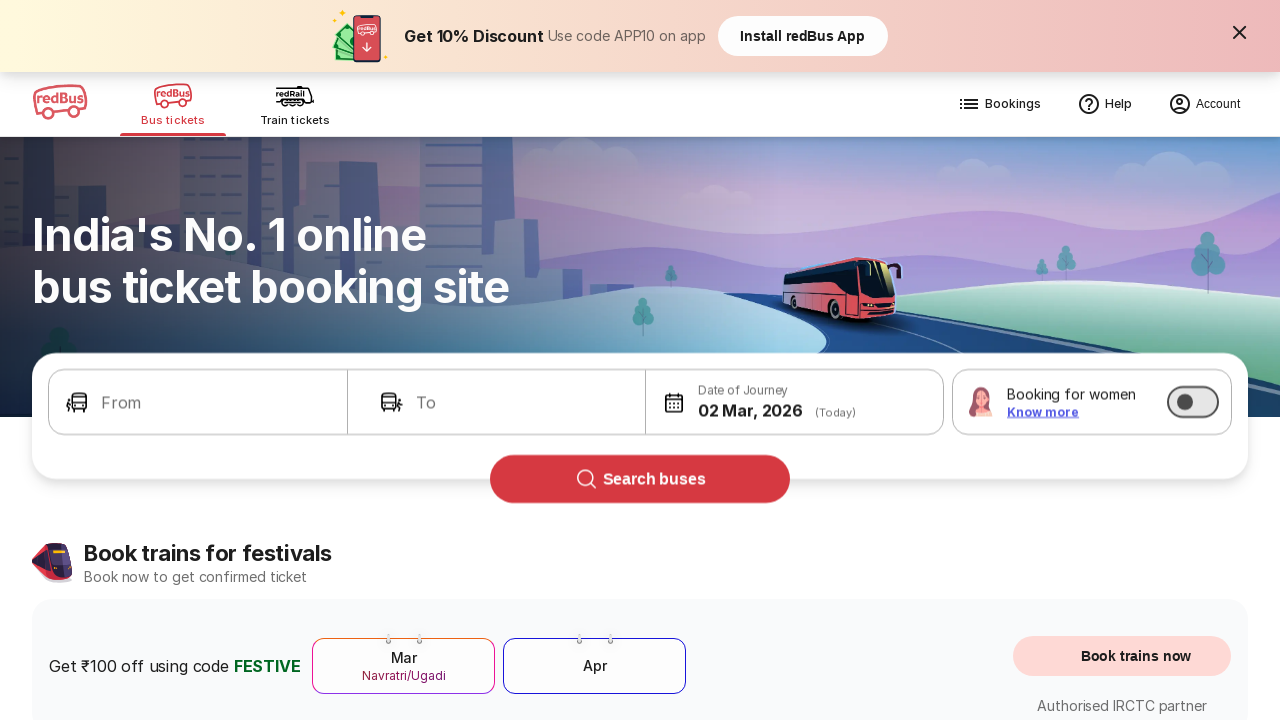

Waited 10 seconds for RedBus page content to fully load
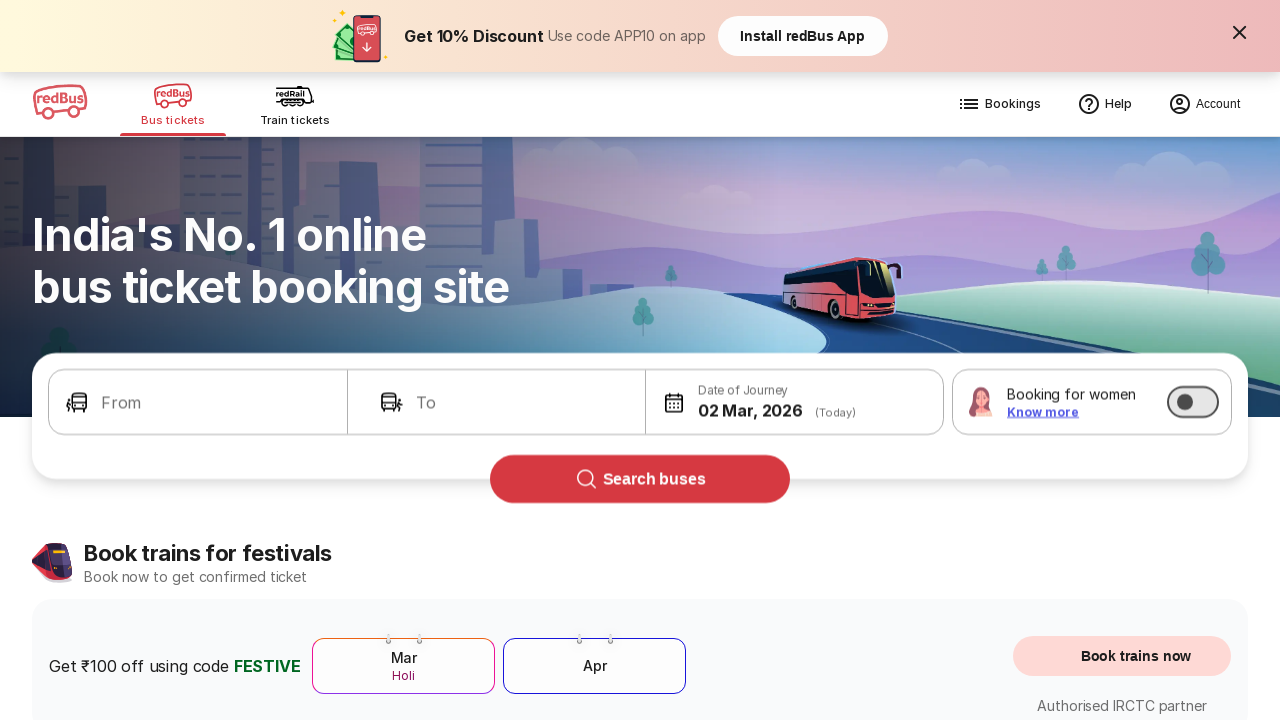

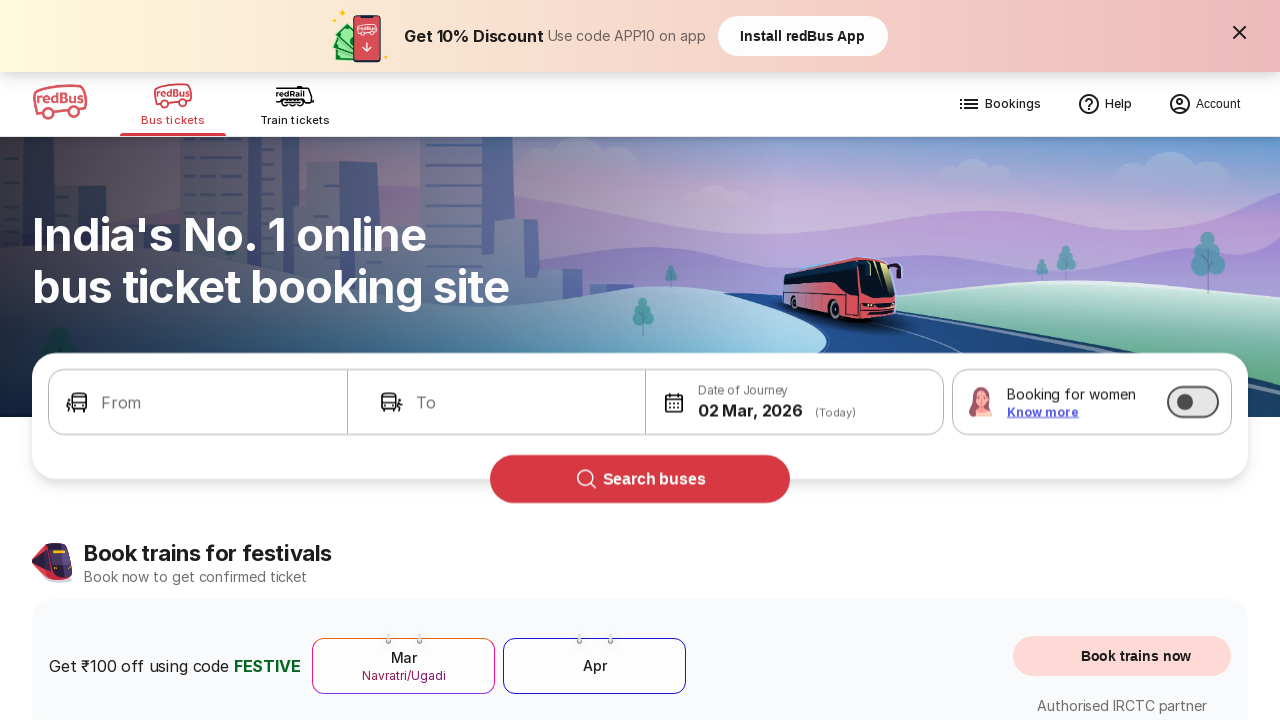